Navigates to W3Schools HTML tables tutorial page and verifies that the customers table is displayed with data in the country column.

Starting URL: https://www.w3schools.com/html/html_tables.asp

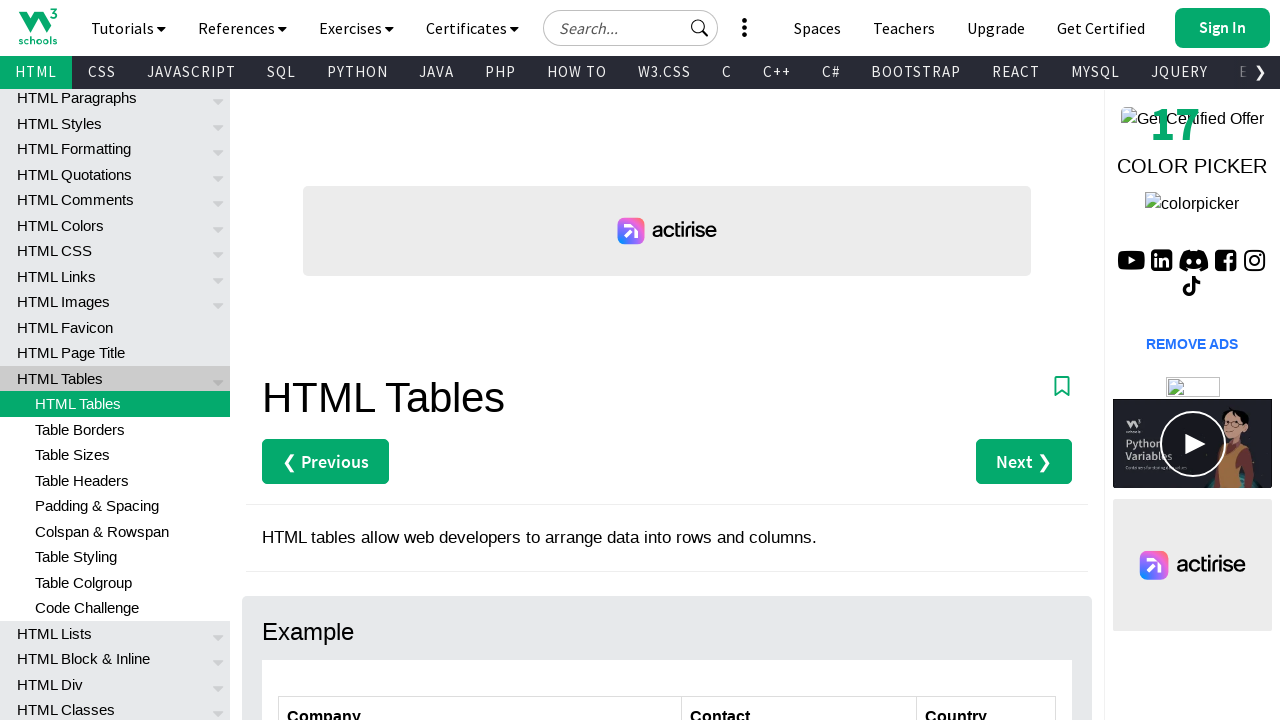

Navigated to W3Schools HTML tables tutorial page
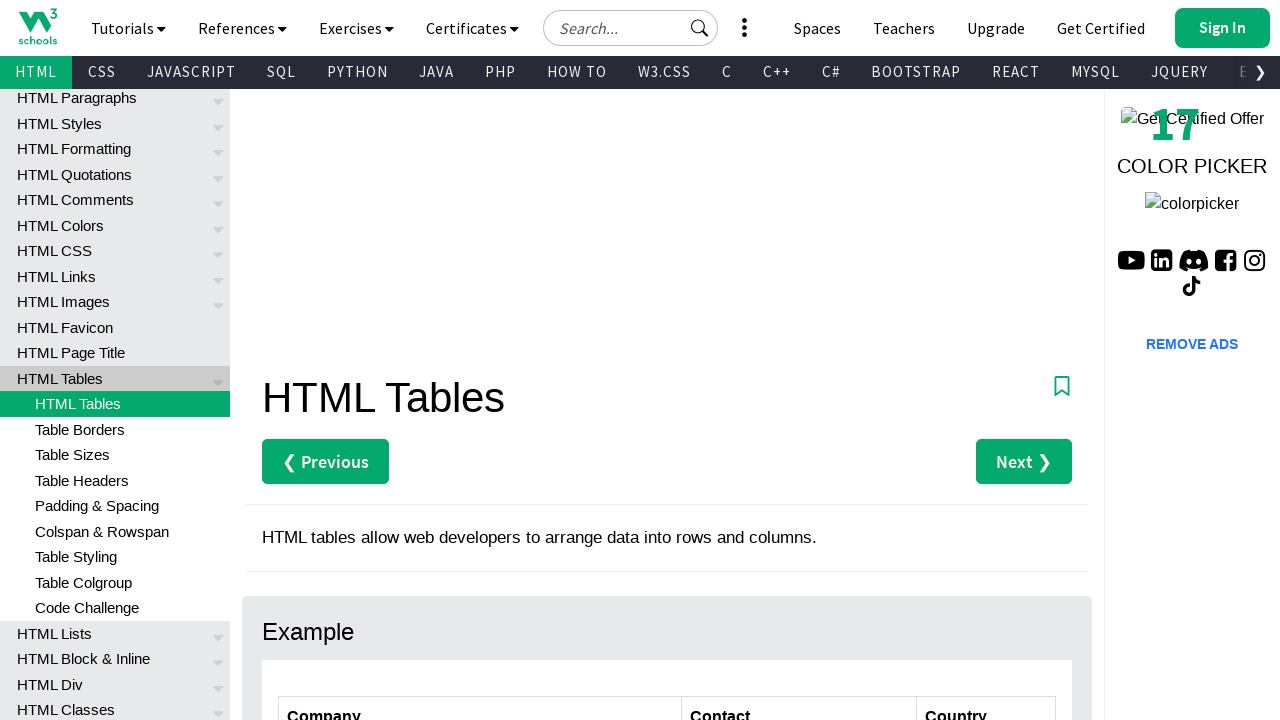

Customers table loaded and visible
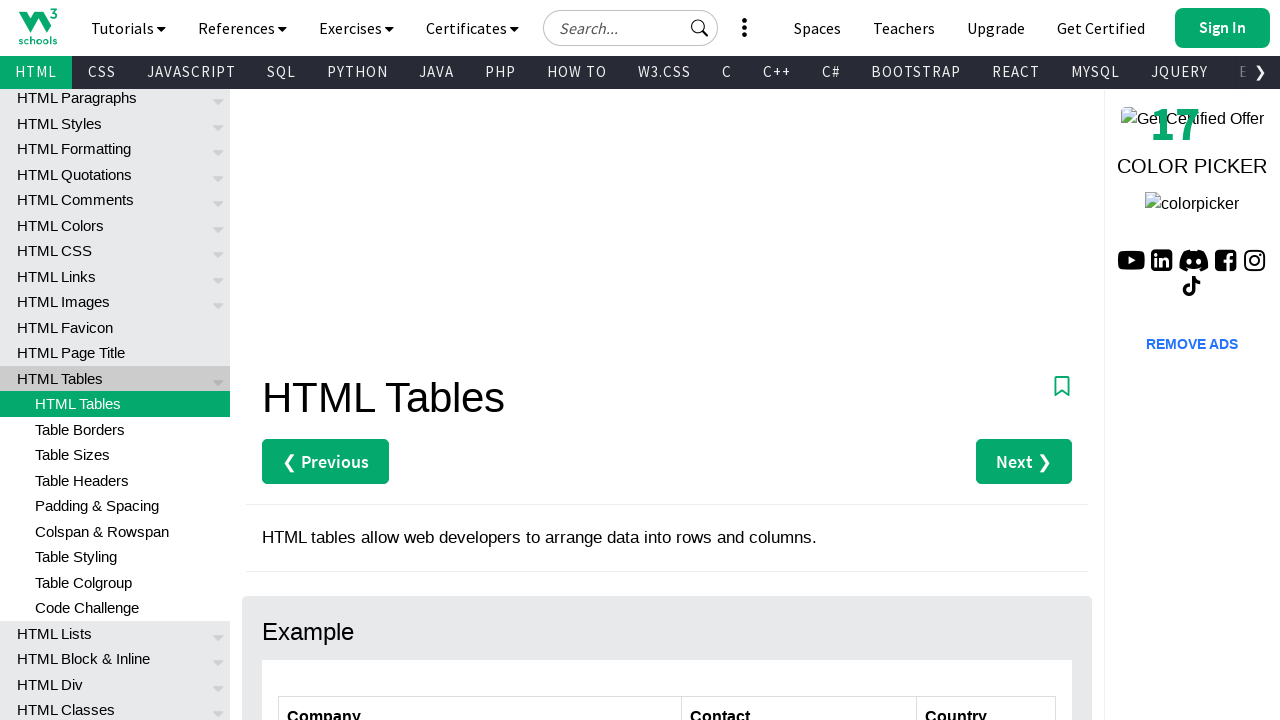

Verified customers table contains data in the country column (3rd column)
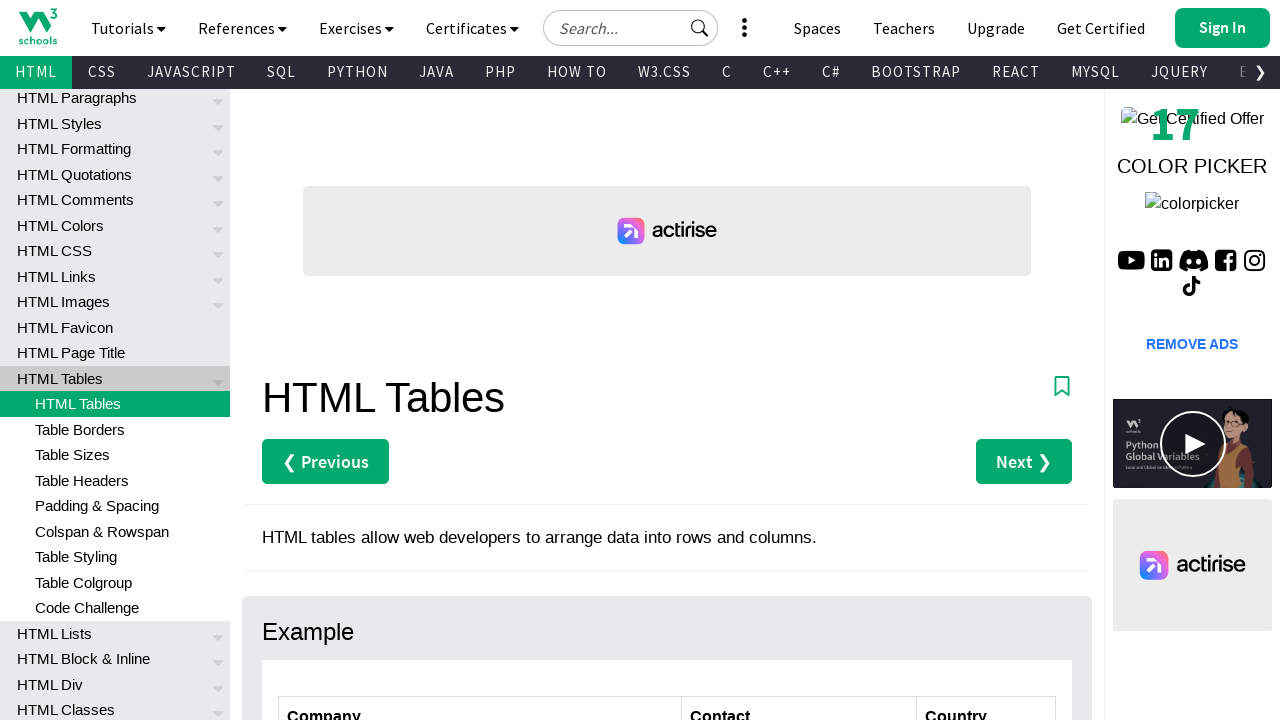

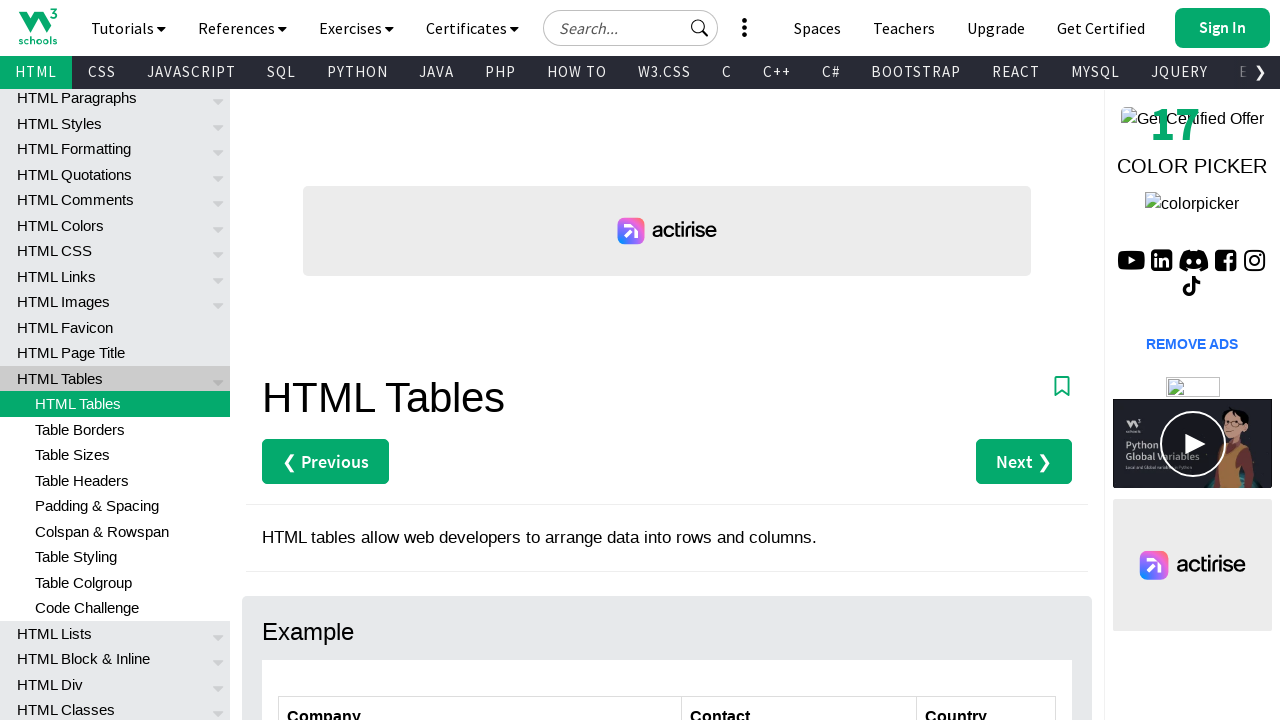